Tests navigation to the Elements section by clicking on the first card on the DemoQA homepage

Starting URL: https://demoqa.com/

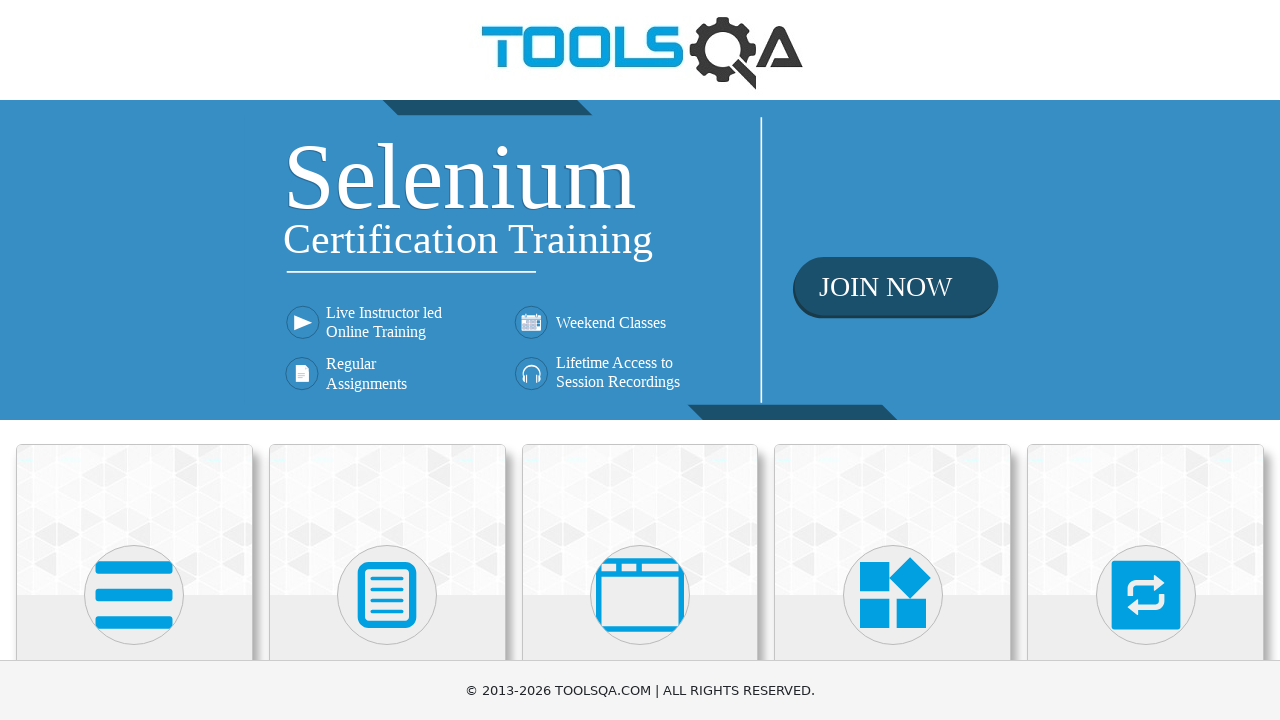

Navigated to DemoQA homepage
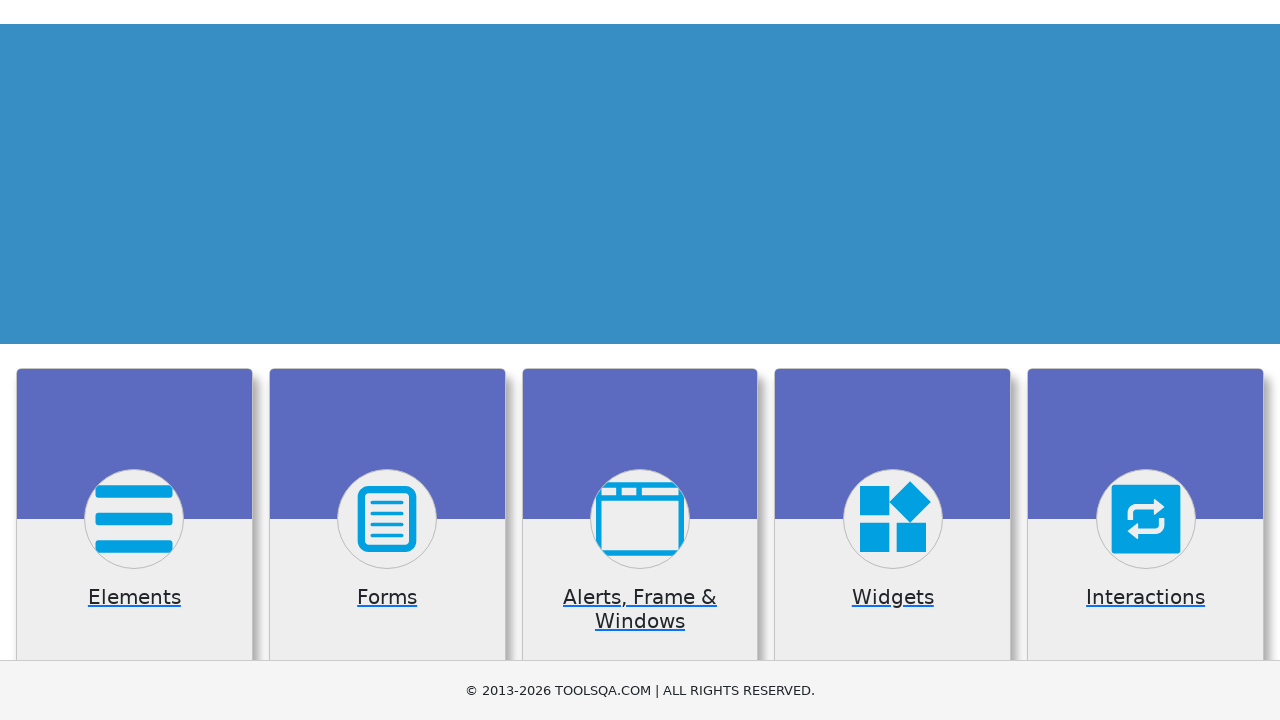

Clicked on the first card (Elements section) on the DemoQA homepage at (134, 520) on .card.mt-4.top-card >> nth=0
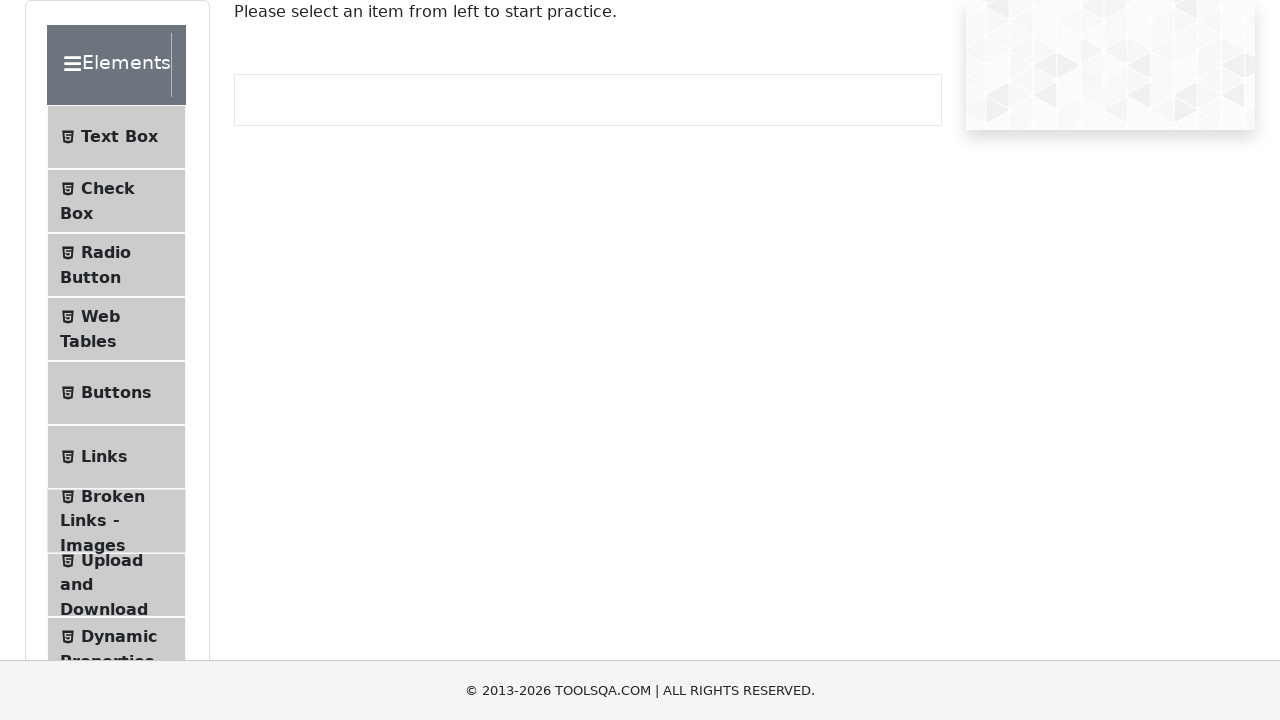

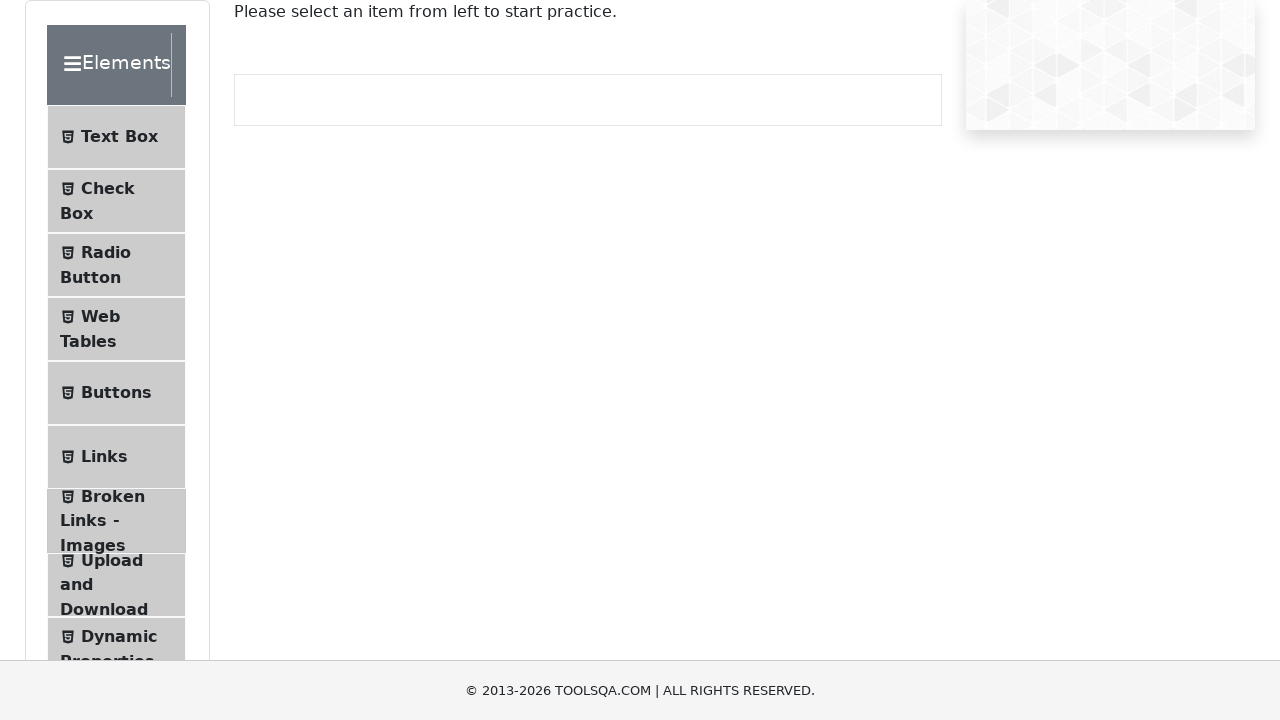